Finds all buttons in the input-group section and clicks on the button labeled "Dropdown".

Starting URL: https://rahulshettyacademy.com/AutomationPractice/

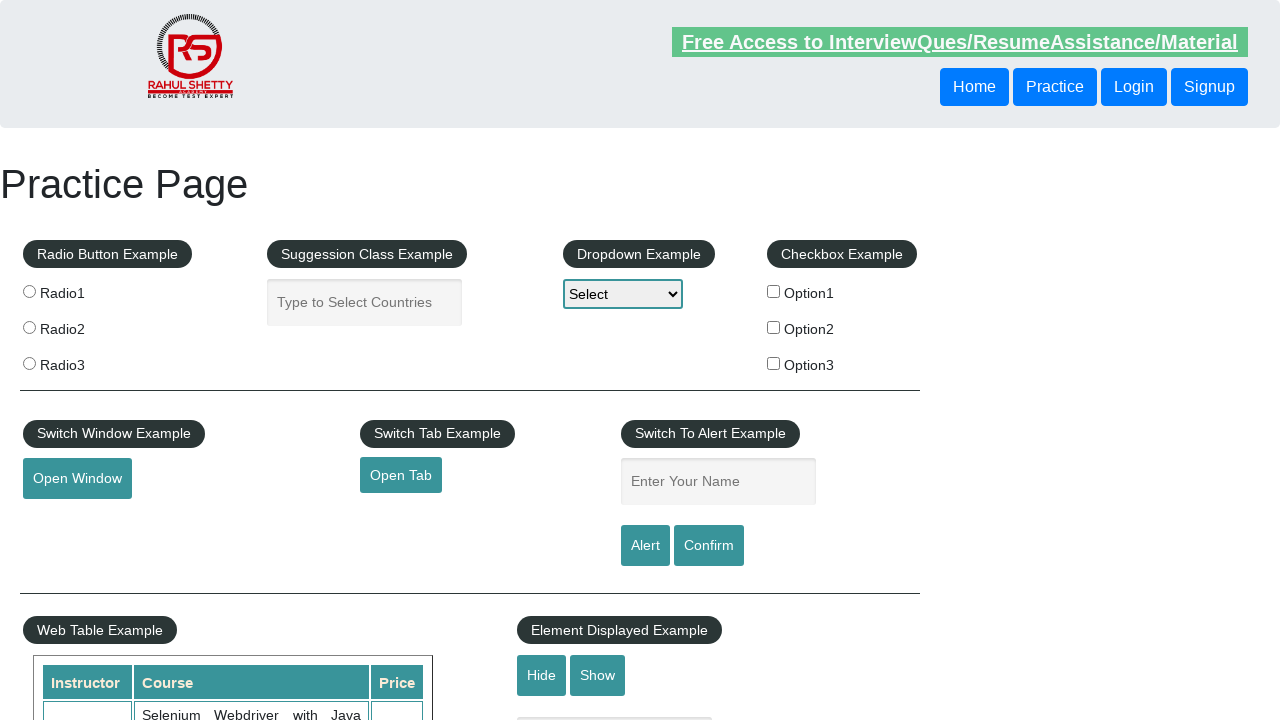

Located all buttons in the input-group section
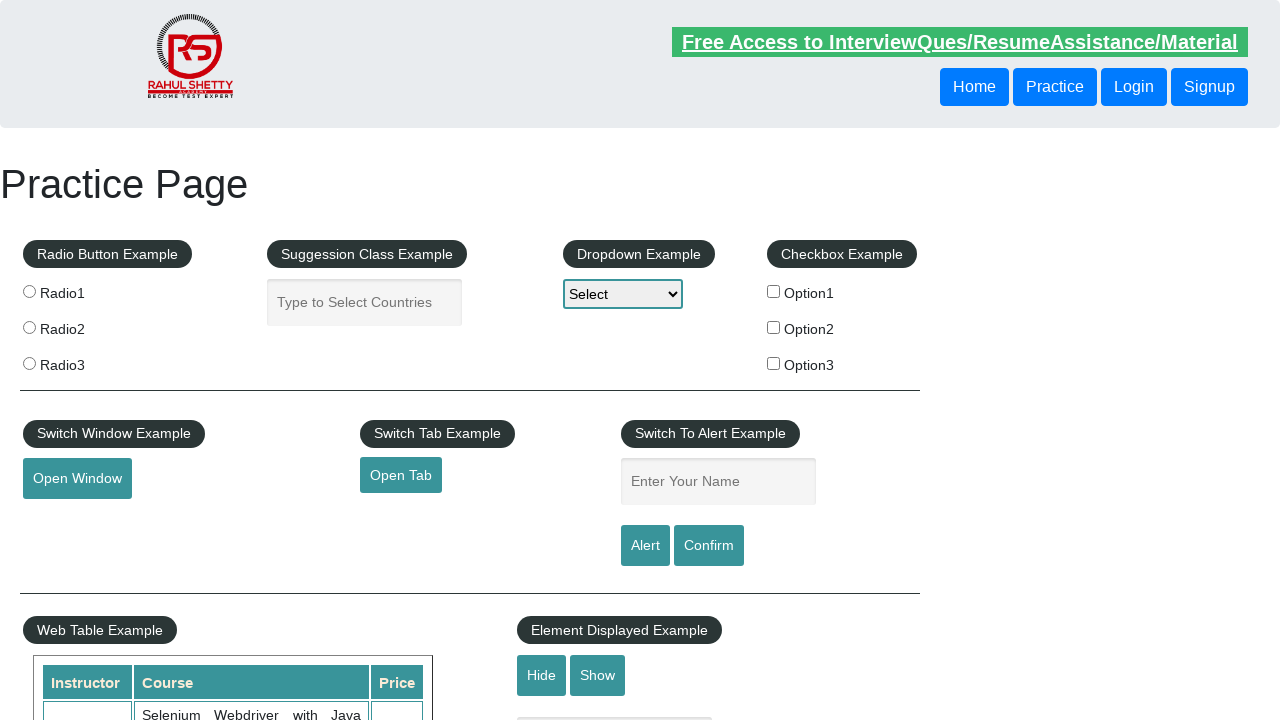

Counted 0 buttons in the input-group section
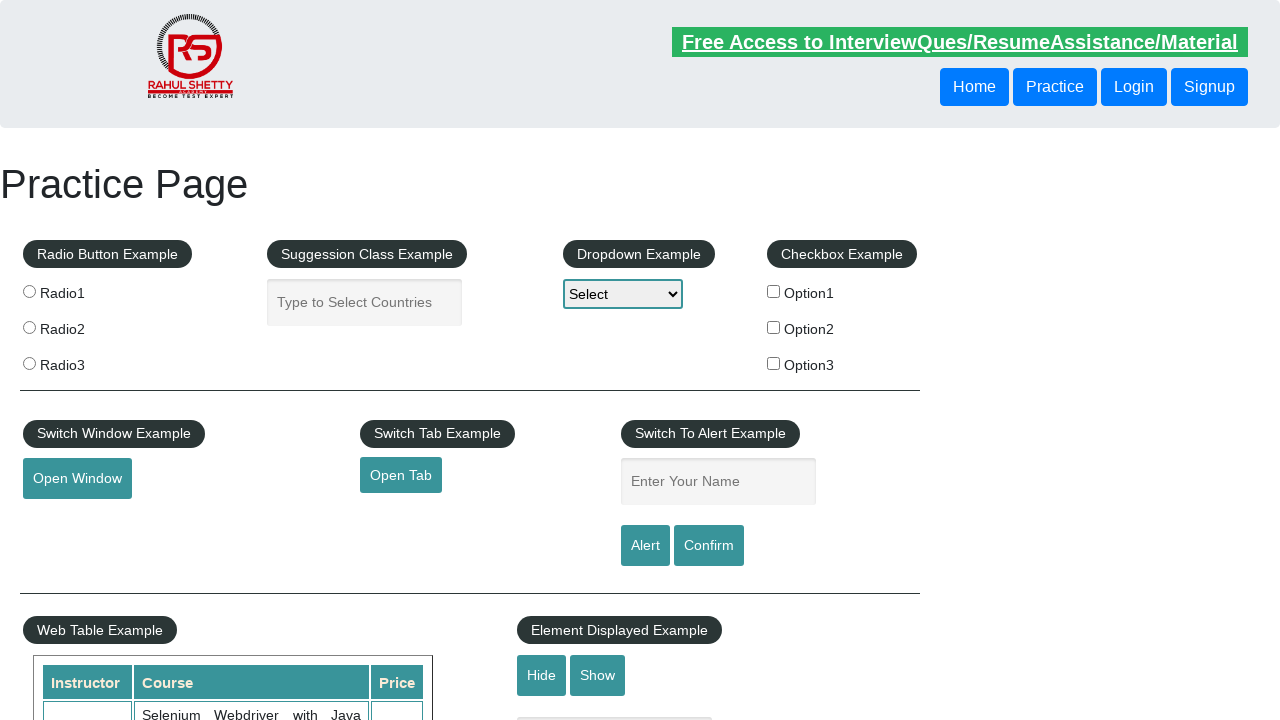

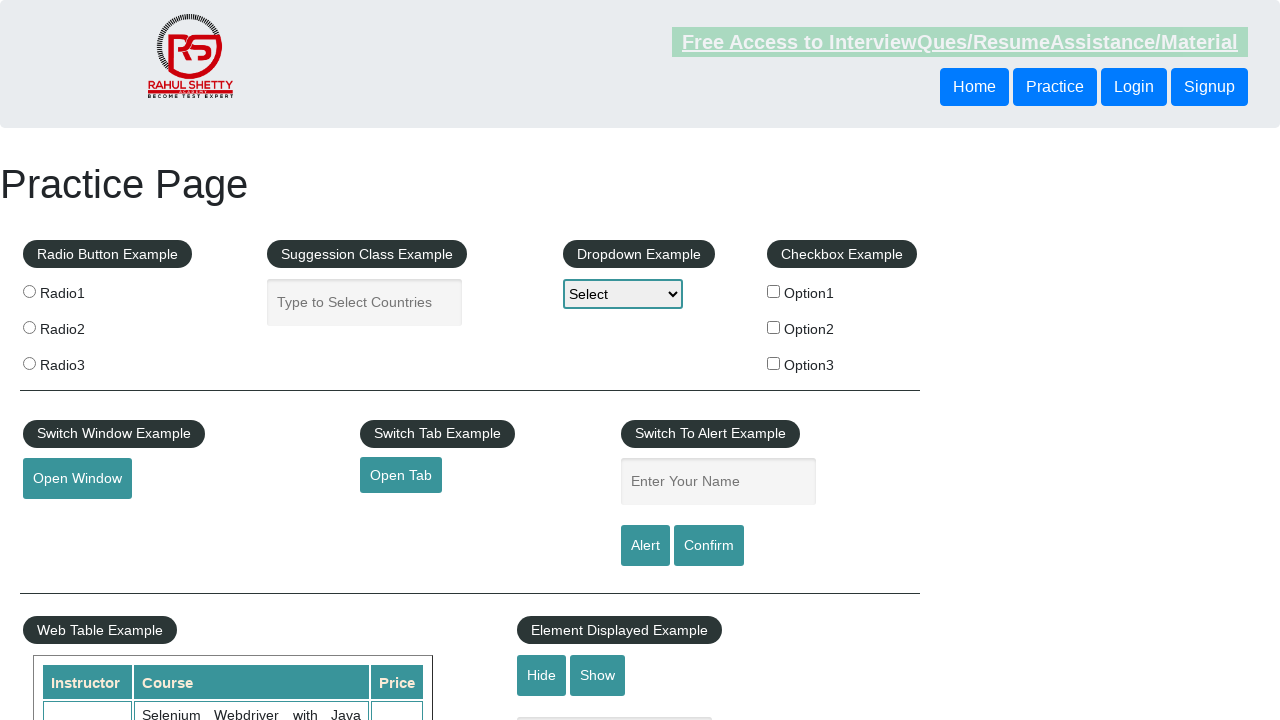